Opens a web page and clicks on a button with class "upload" that is labeled "Click to make me Disappear"

Starting URL: https://web-locators-static-site-qa.vercel.app/Wait%20onTime

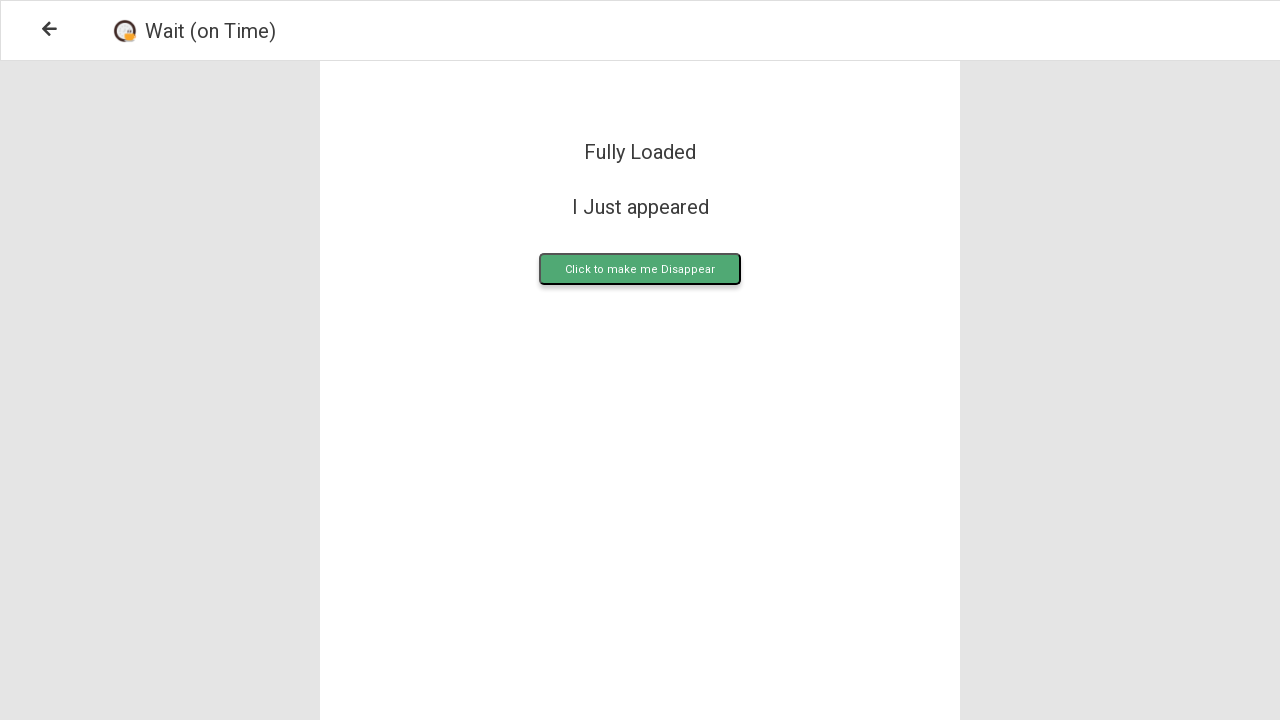

Navigated to Wait onTime page
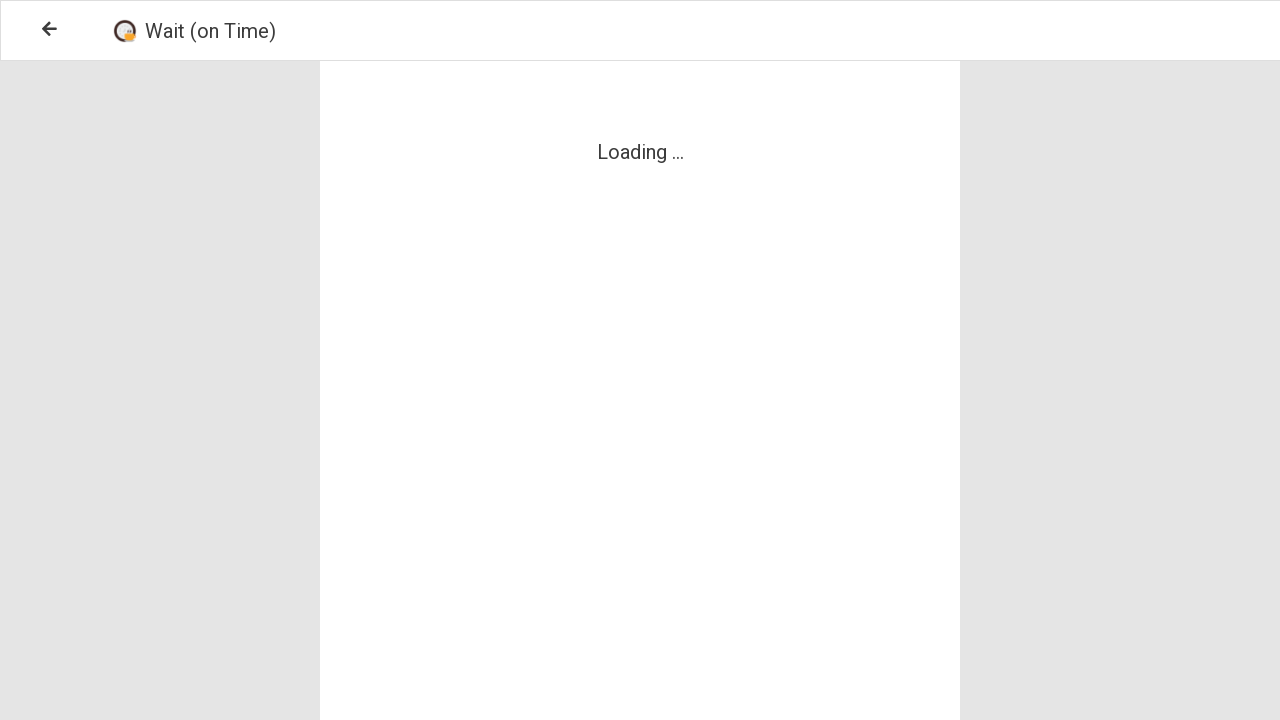

Clicked the 'Click to make me Disappear' button with class 'upload' at (640, 269) on .upload
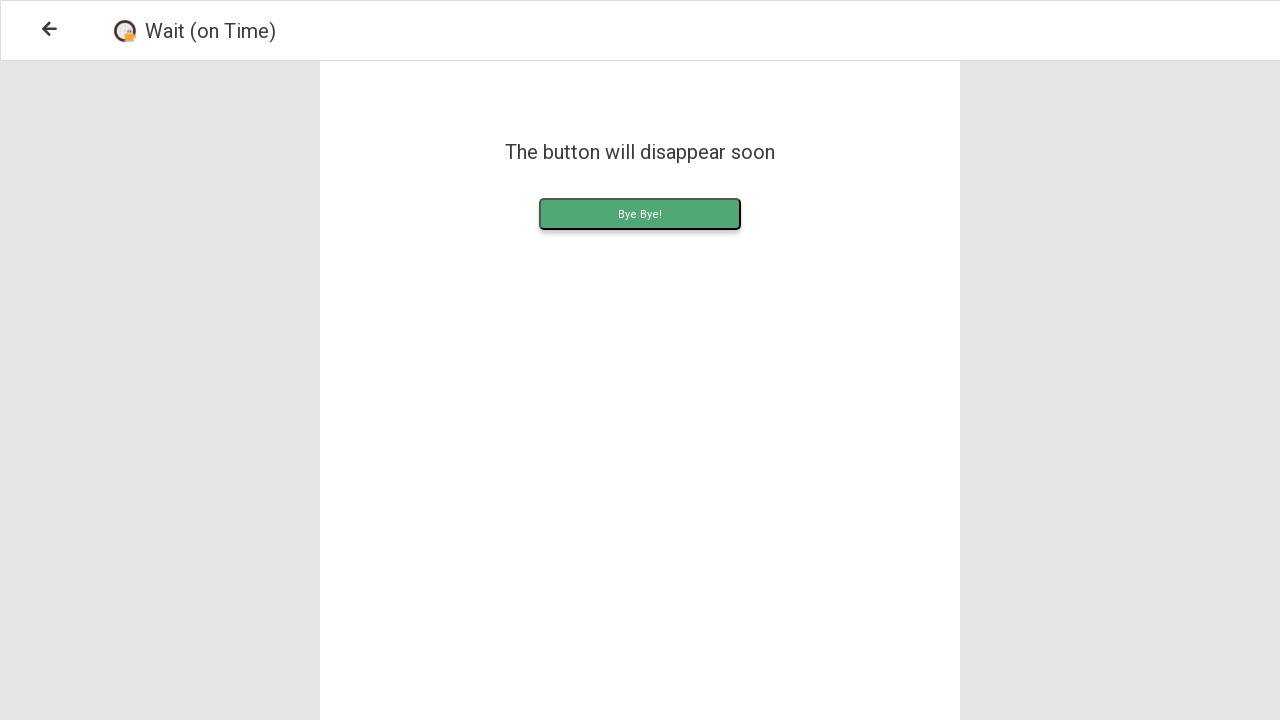

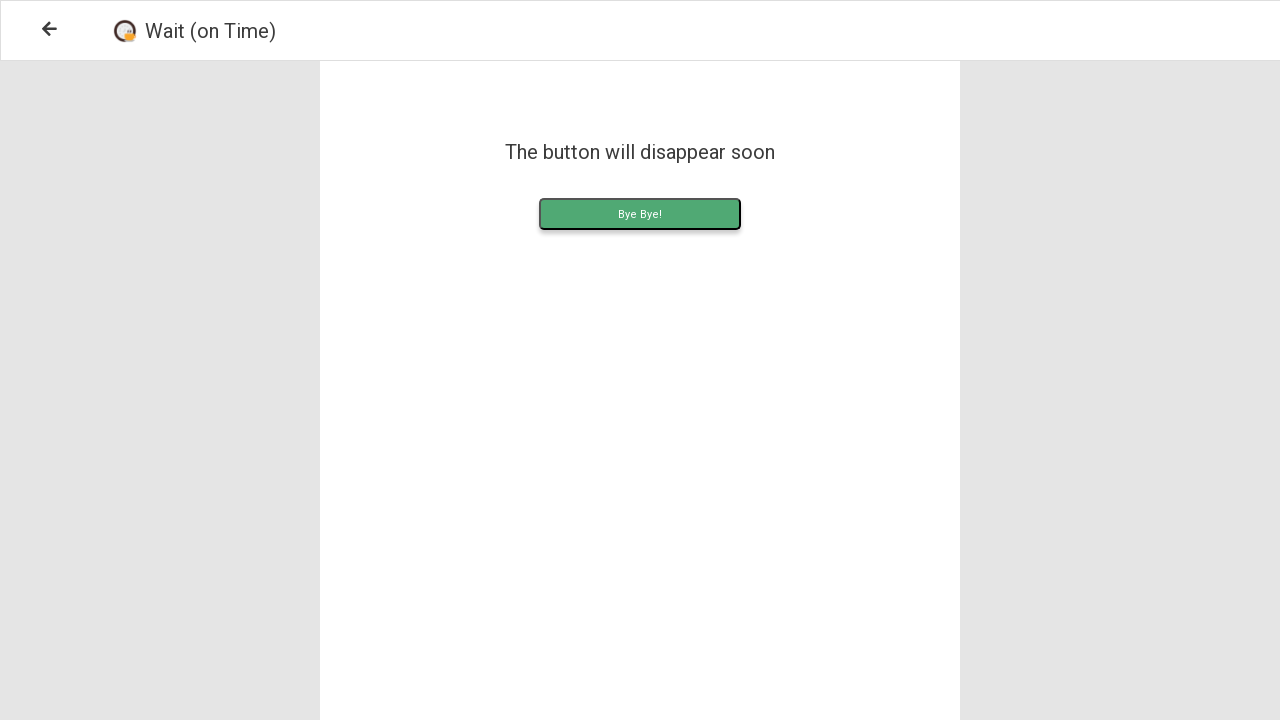